Tests GitHub search functionality by opening the search dialog, entering a query, and submitting

Starting URL: https://github.com/

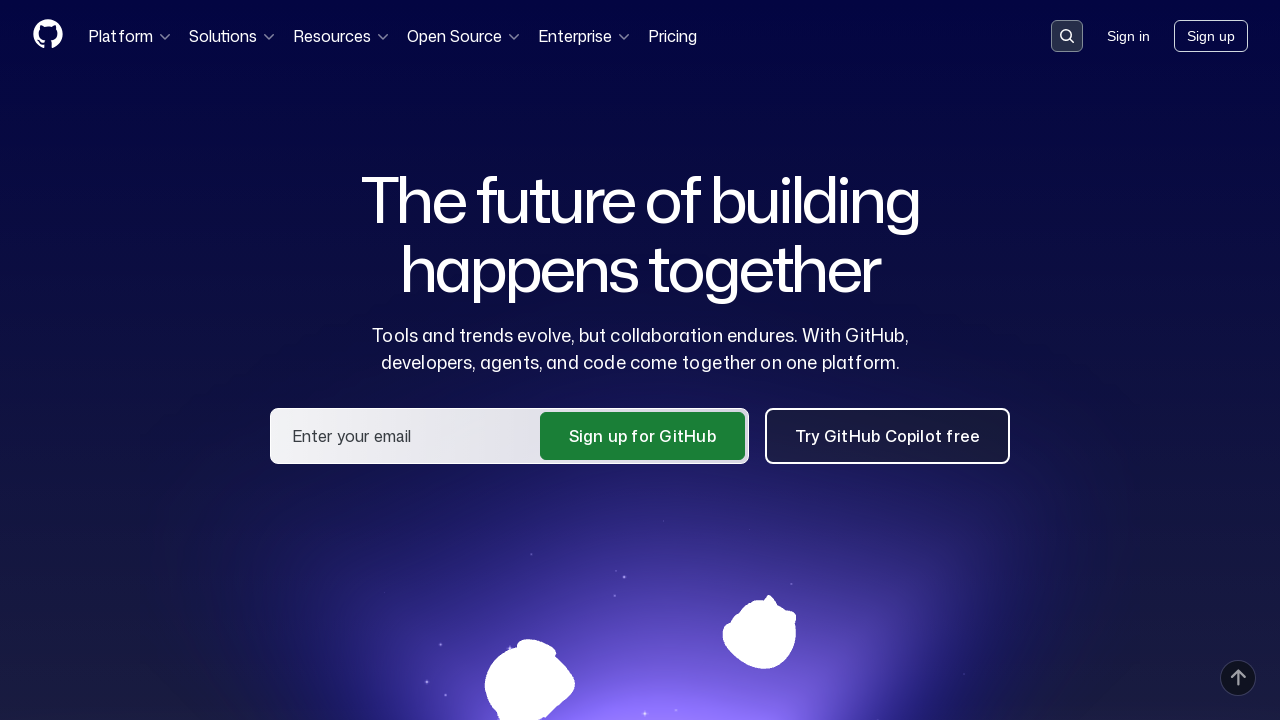

Clicked search button to open search dialog at (1067, 36) on button[data-target='qbsearch-input.inputButton']
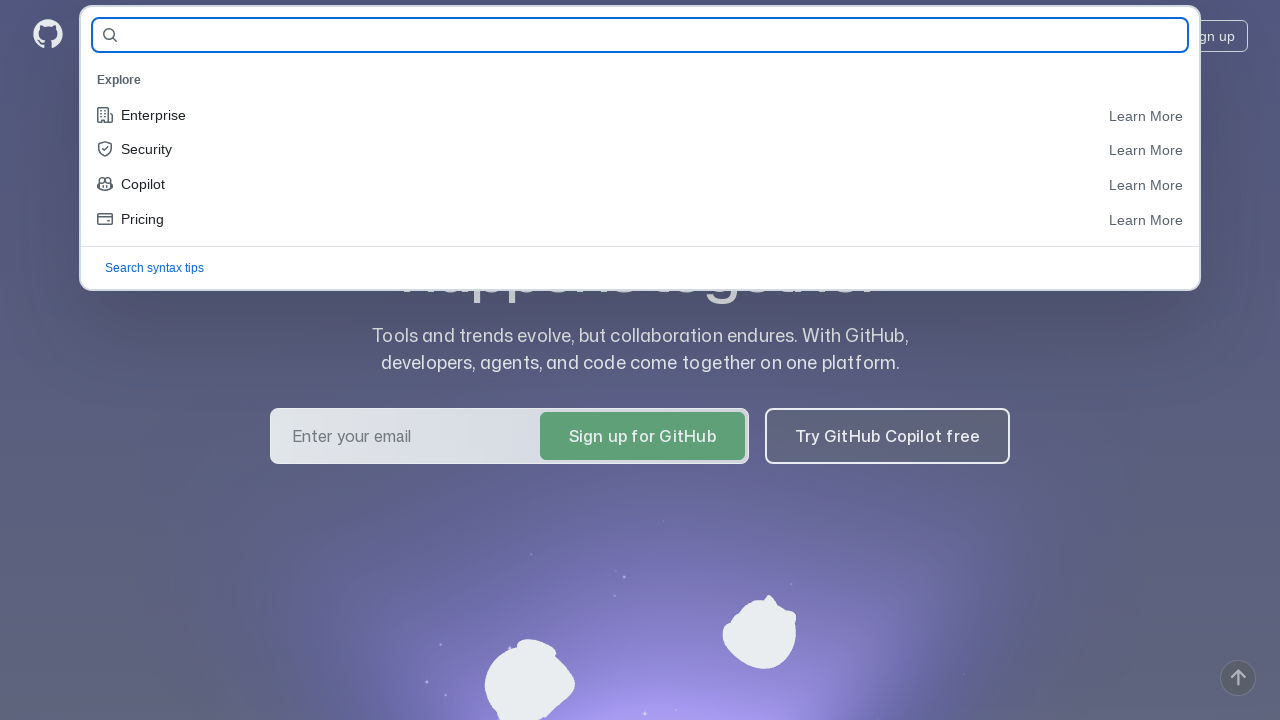

Search input field appeared and is visible
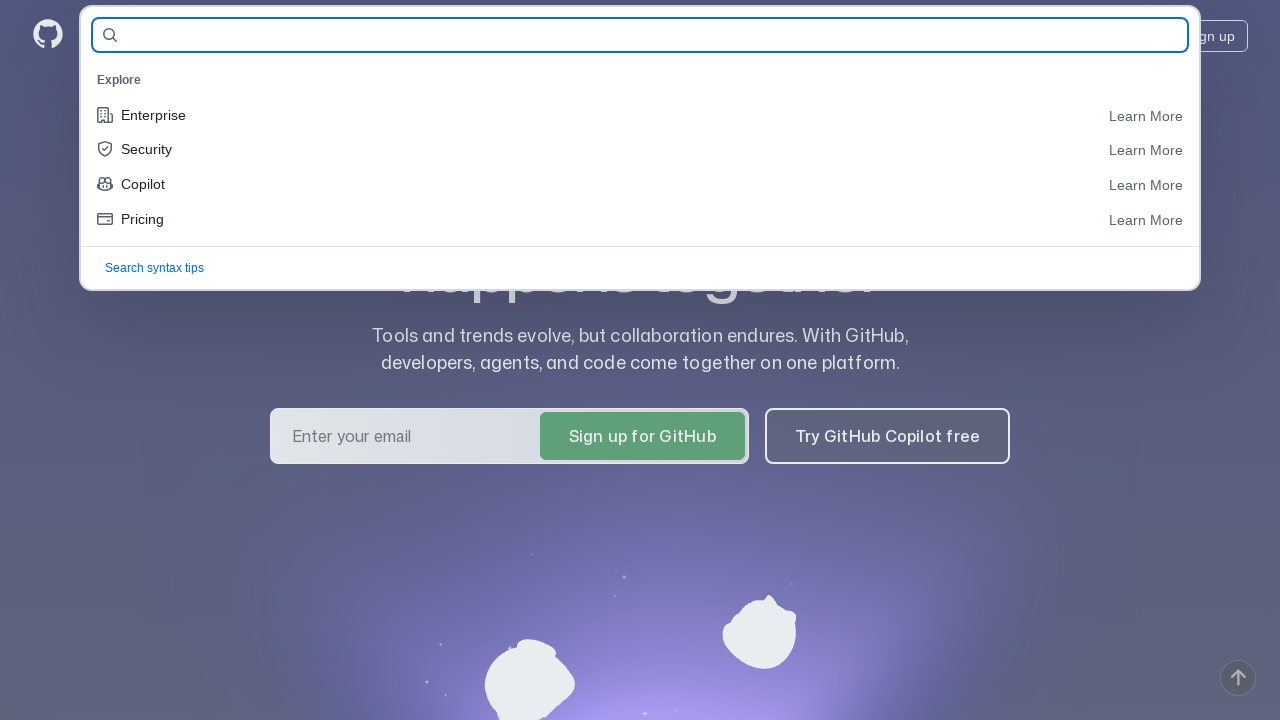

Filled search field with 'selenium' on input[name='query-builder-test']
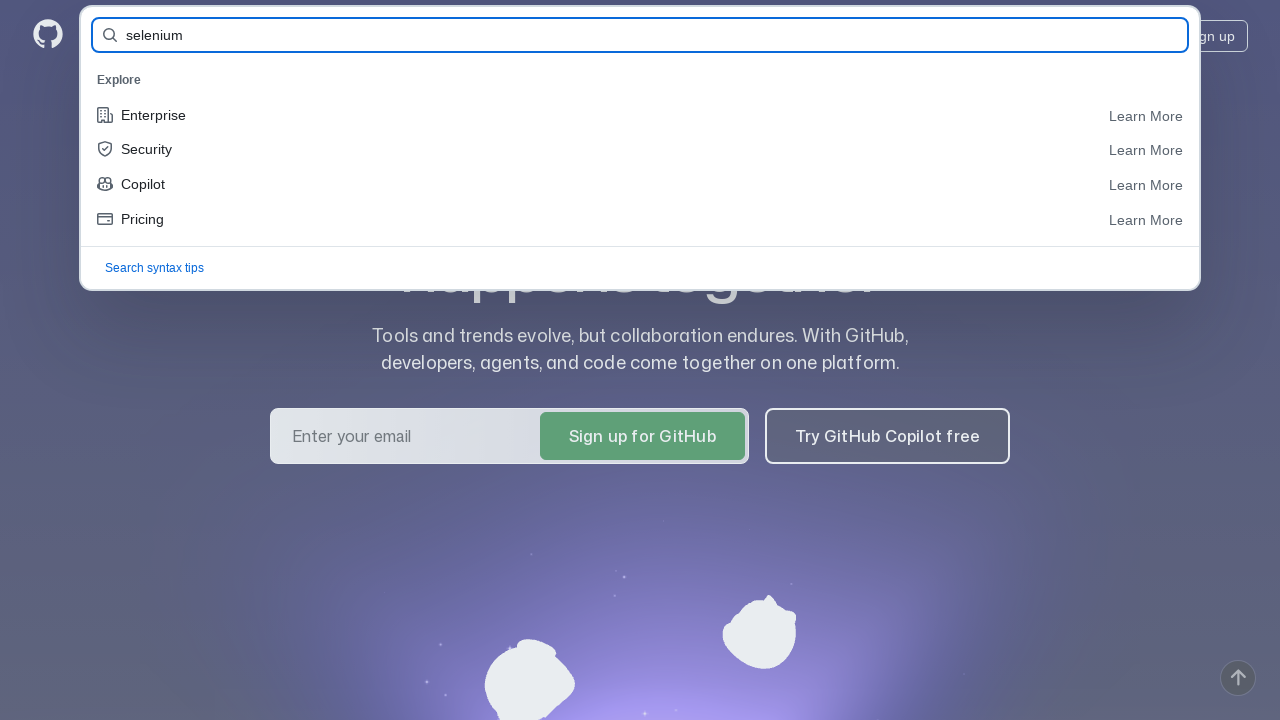

Pressed Enter to submit search query on input[name='query-builder-test']
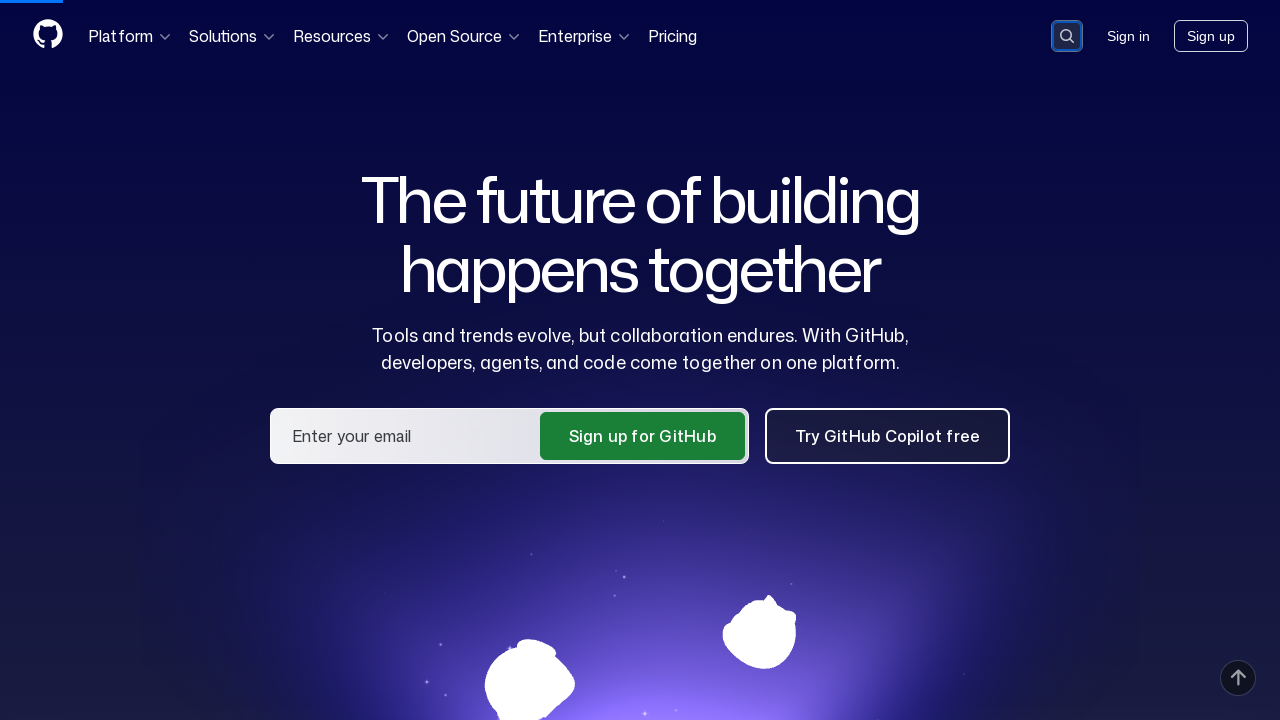

Search results loaded and network idle
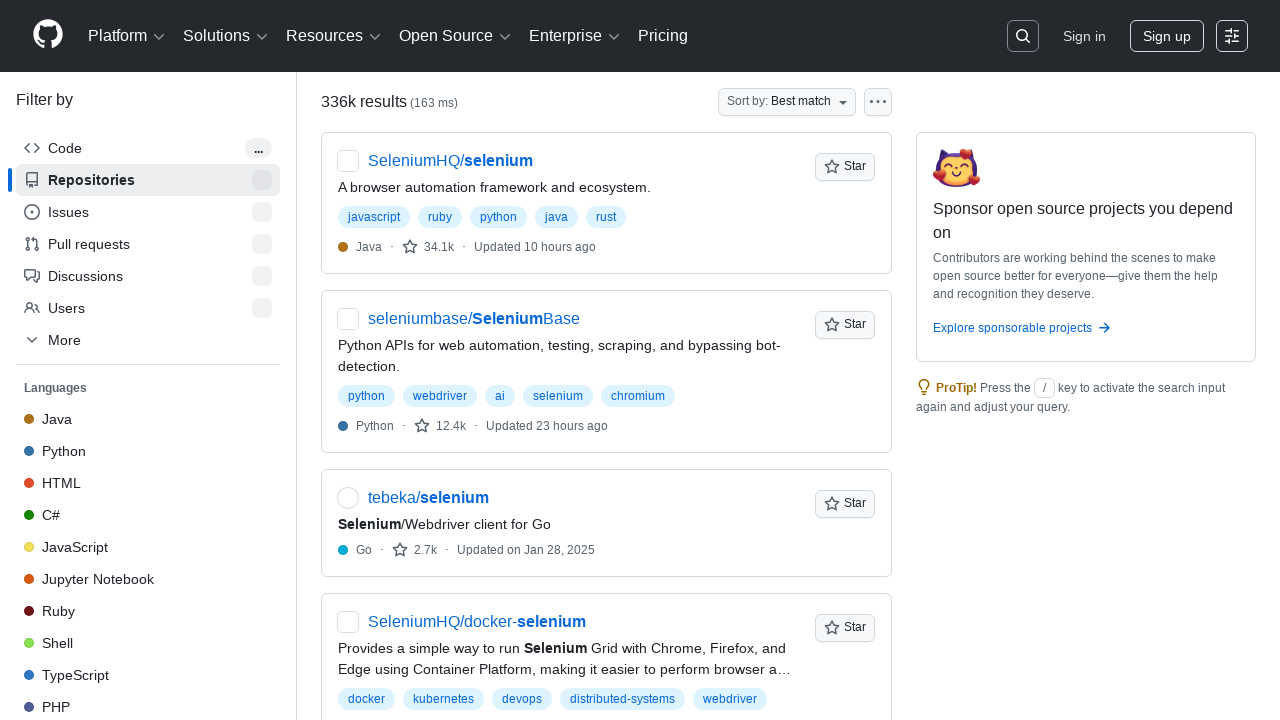

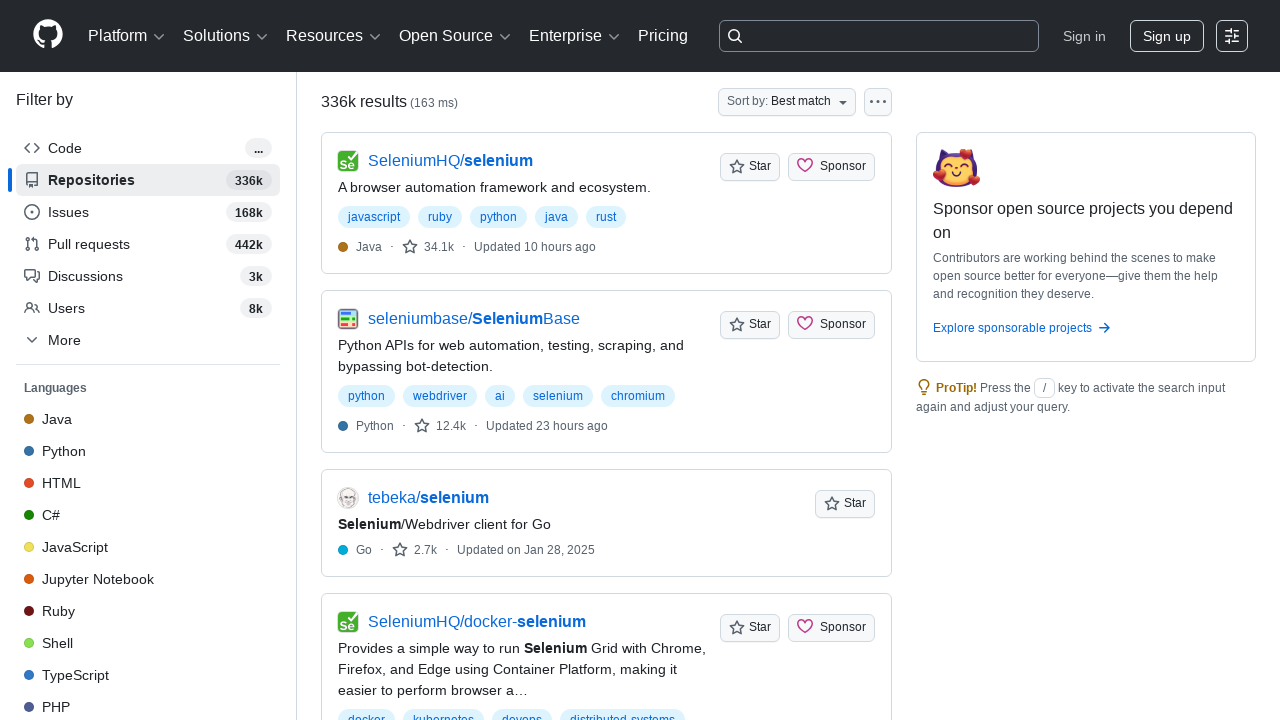